Tests checkbox functionality on the omayo test page by ensuring both checkboxes are selected, clicking them if they are not already checked.

Starting URL: https://omayo.blogspot.com/

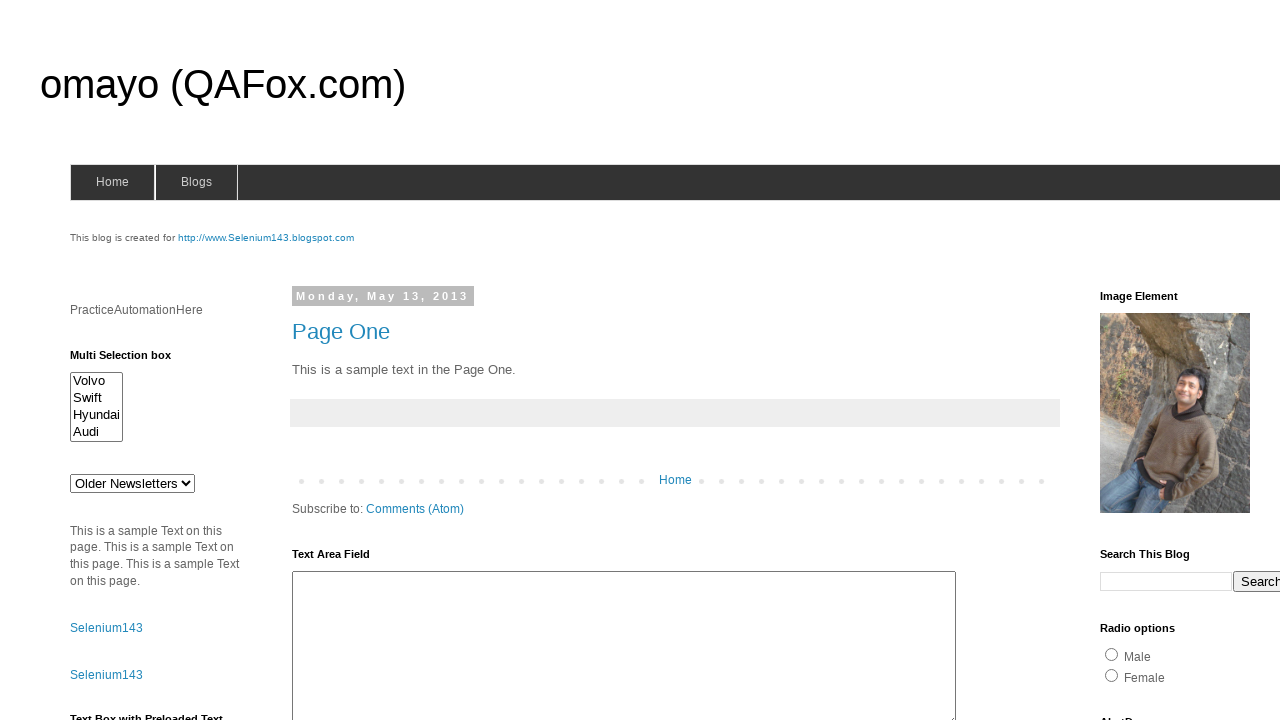

Located checkbox1 element
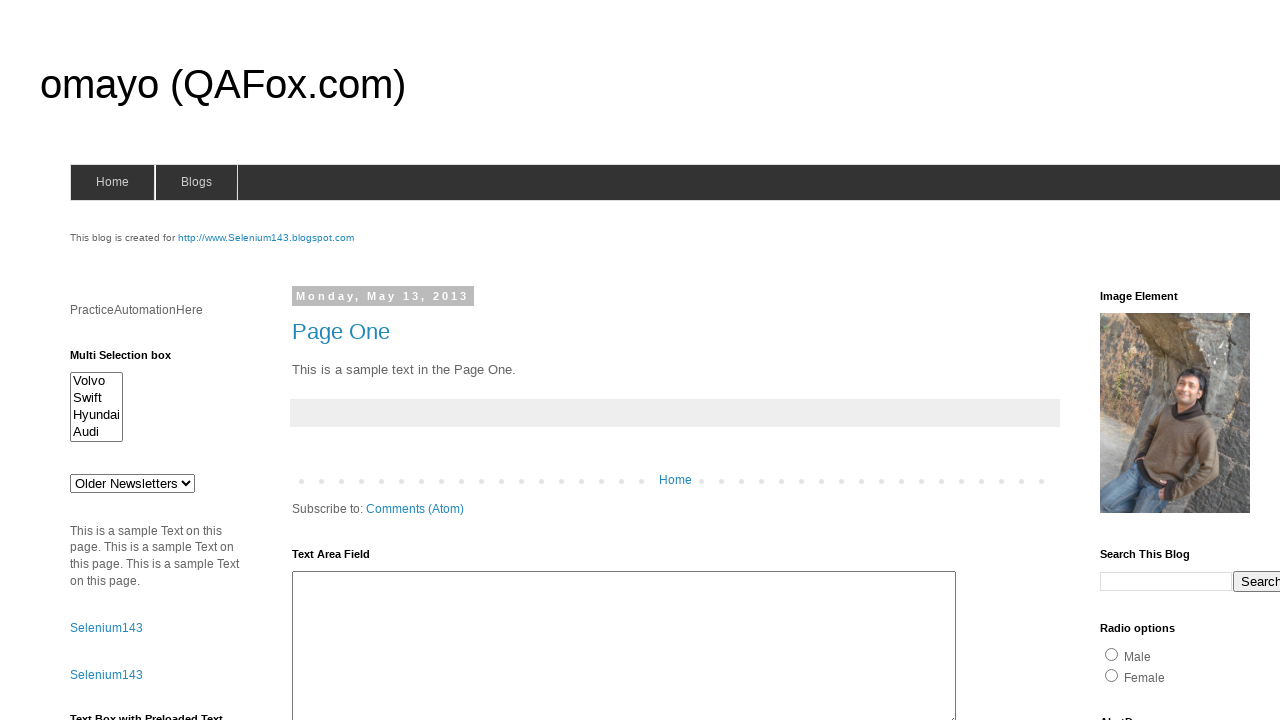

Checked if checkbox1 is selected - it is already checked
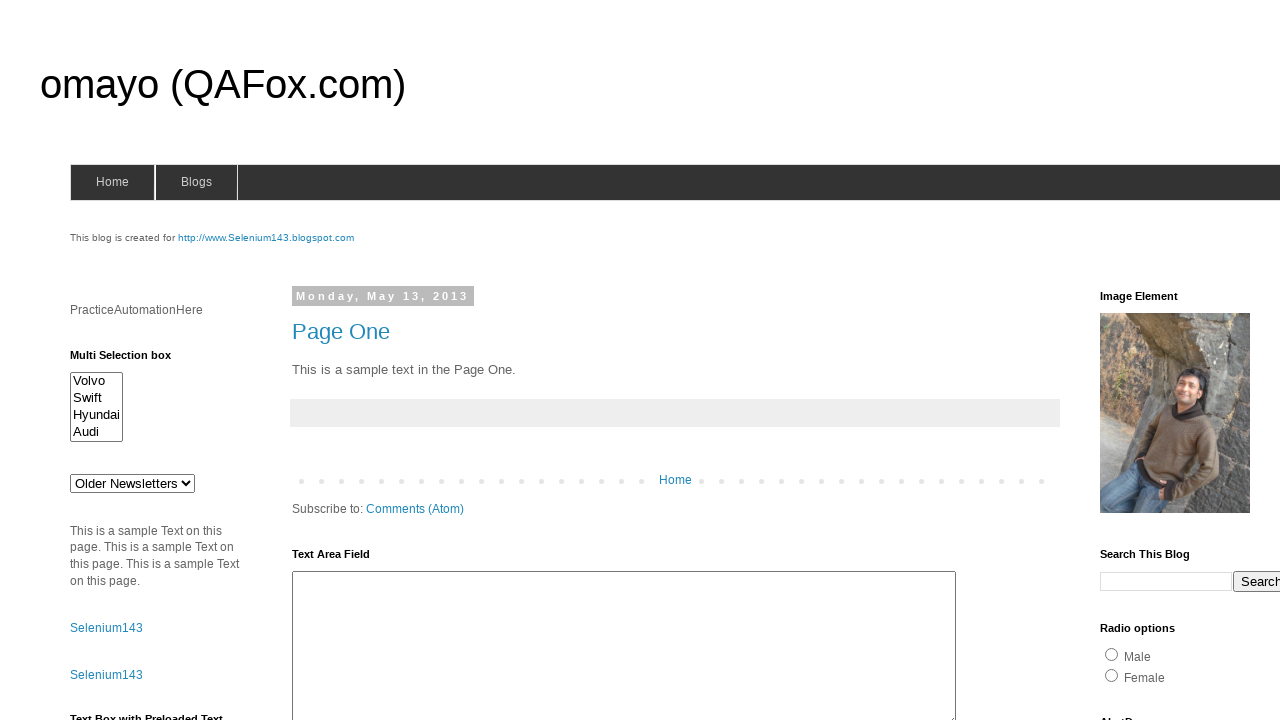

Located checkbox2 element
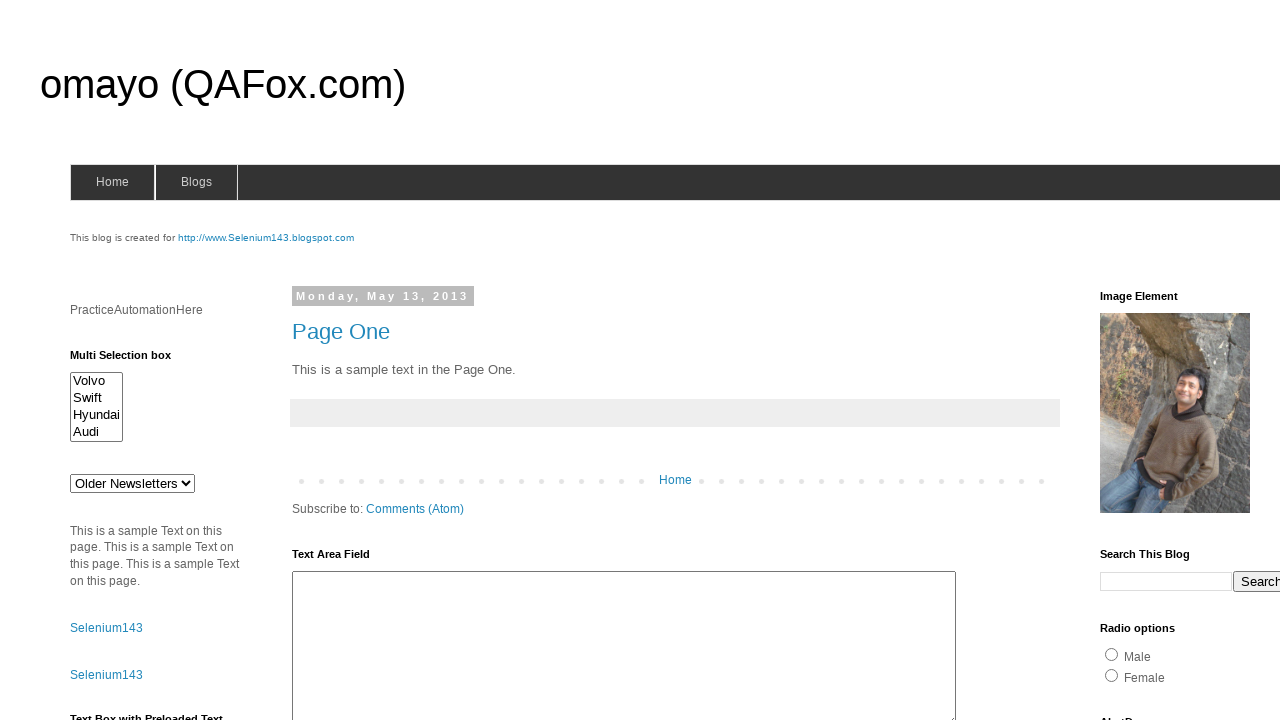

Checked if checkbox2 is selected - it is not
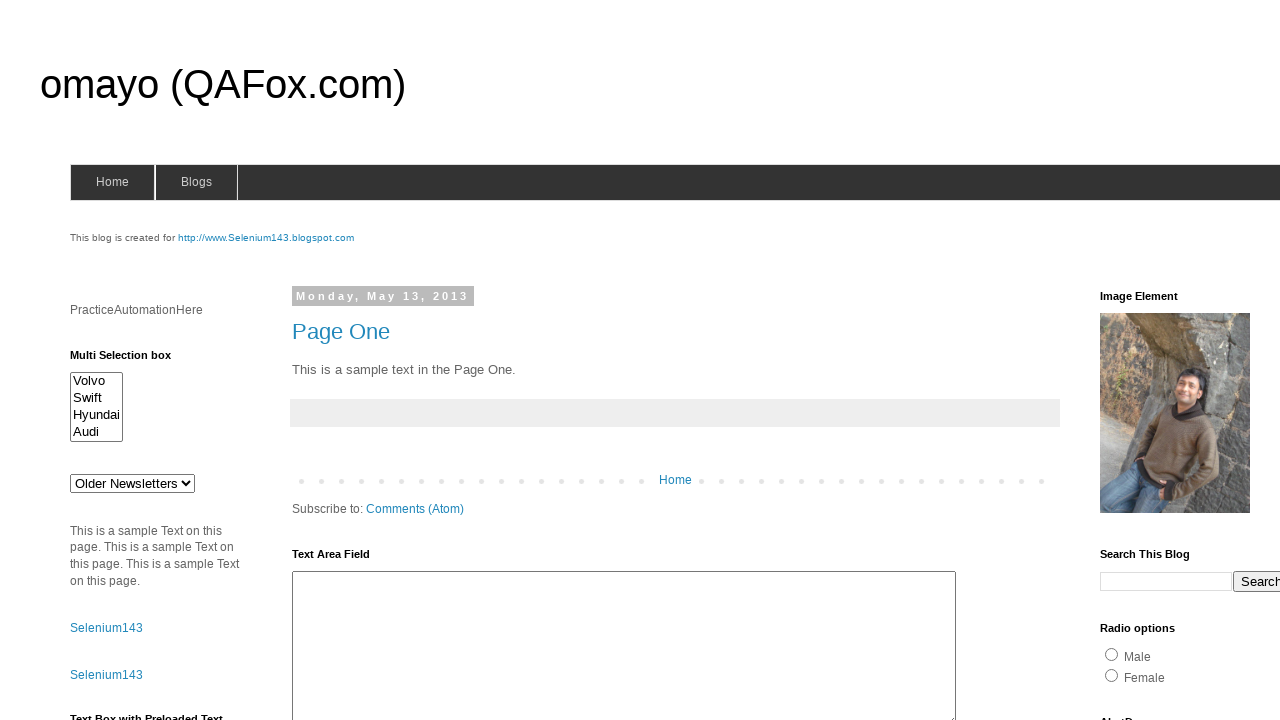

Clicked checkbox2 to select it at (1200, 361) on xpath=//*[@id="checkbox2"]
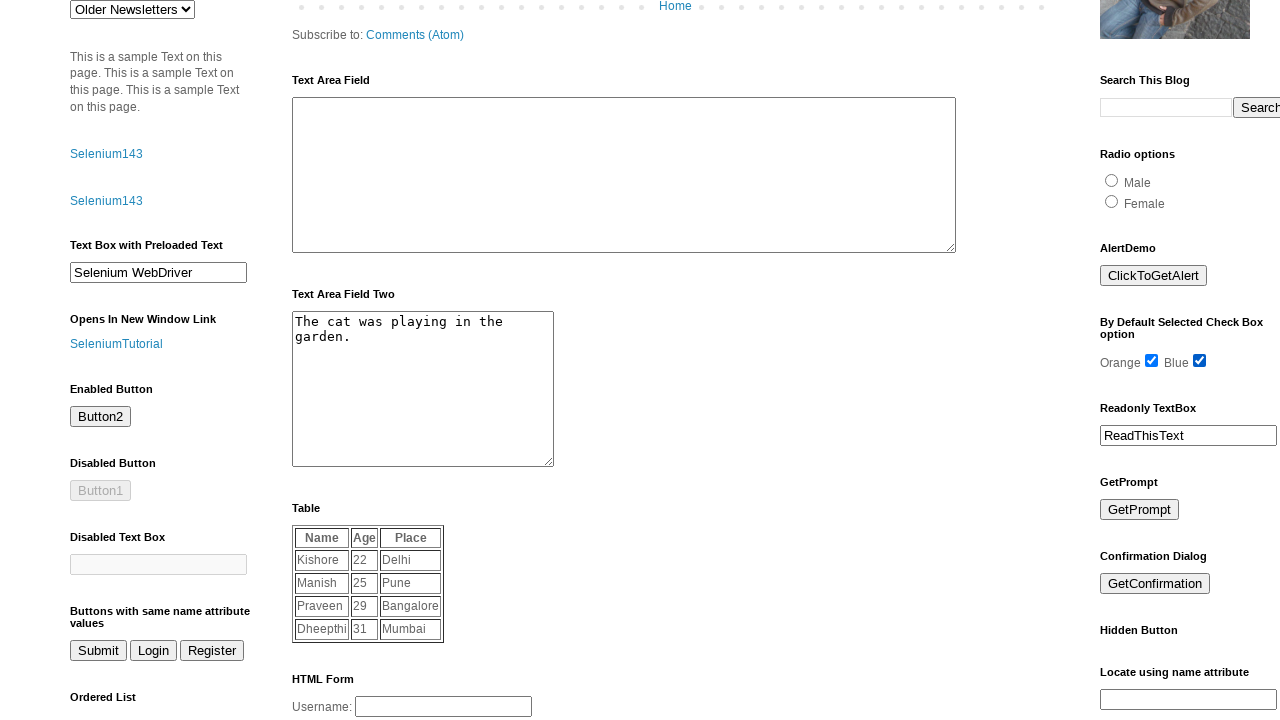

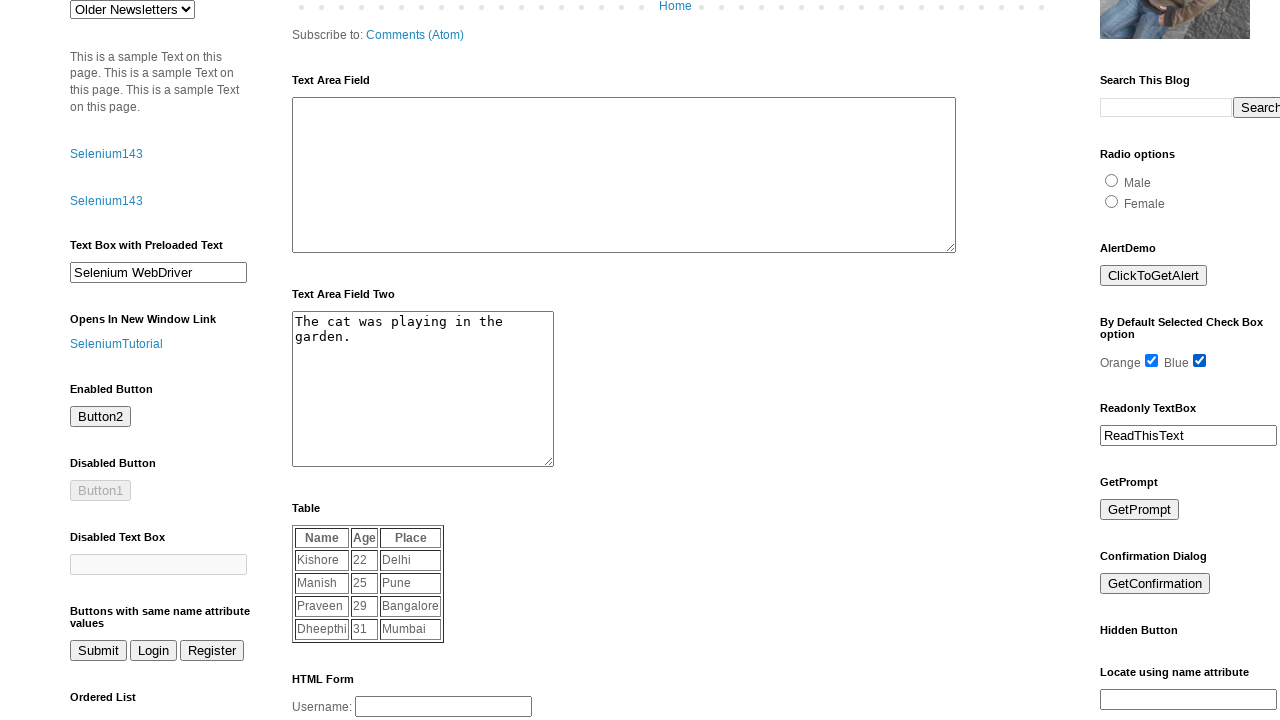